Tests navigation from the home page to the About Us page by clicking the about link and verifying page load

Starting URL: https://v1.training-support.net

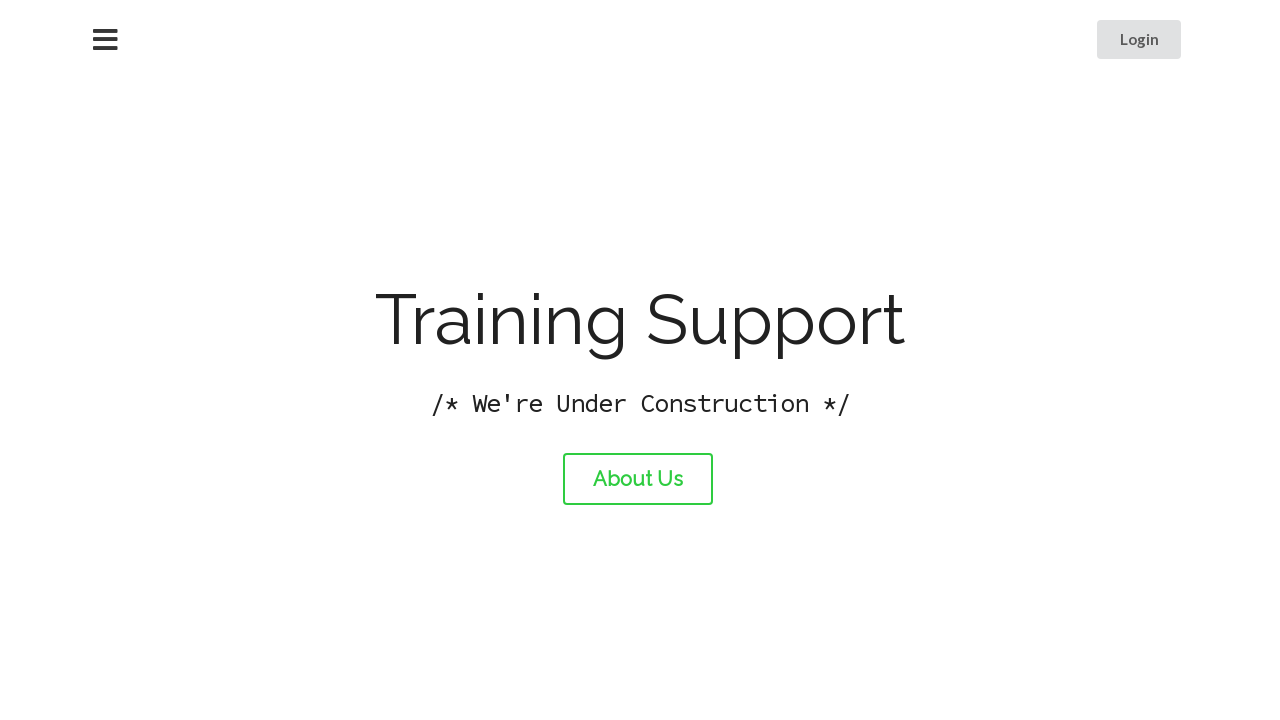

Navigated to home page at https://v1.training-support.net
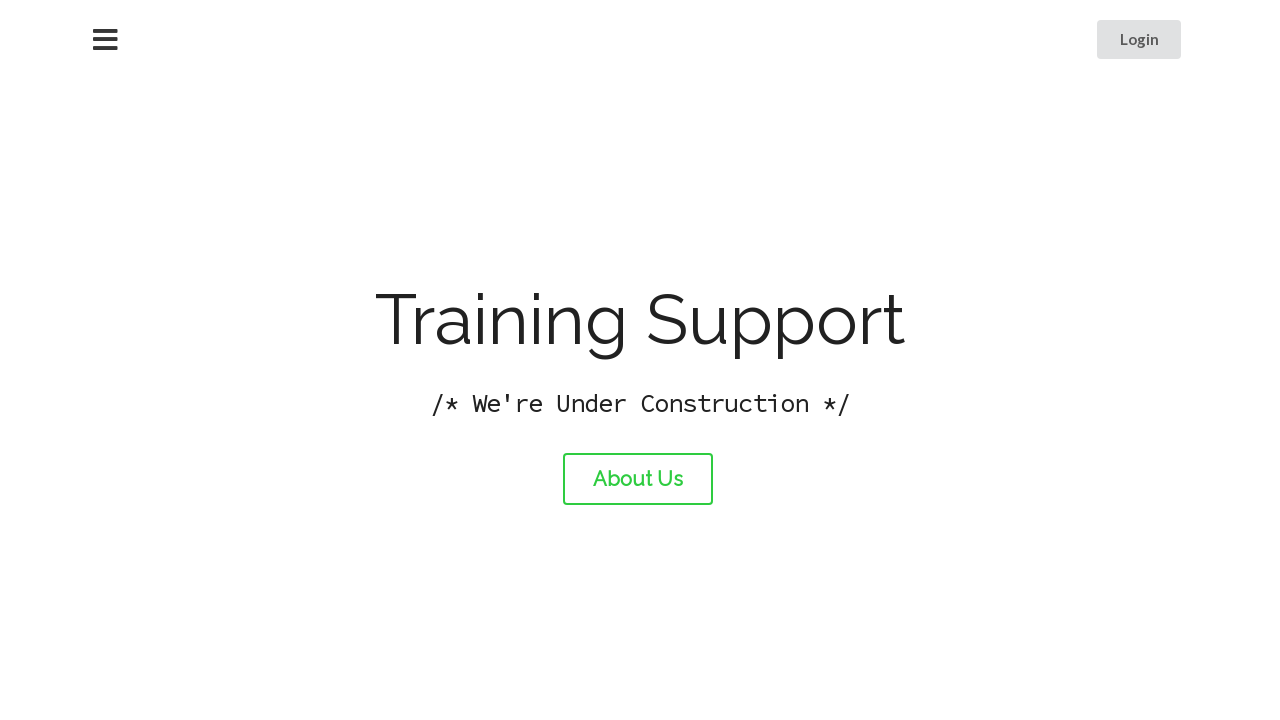

Clicked the About Us link at (638, 479) on #about-link
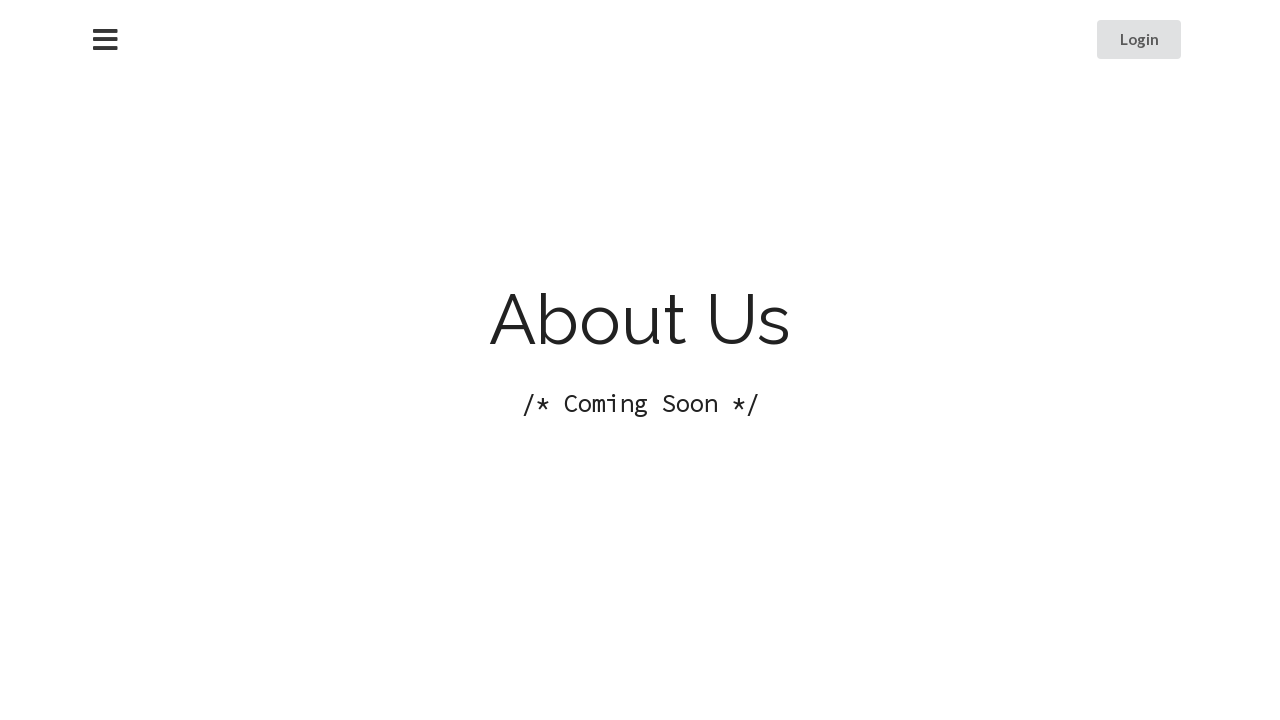

About Us page loaded successfully
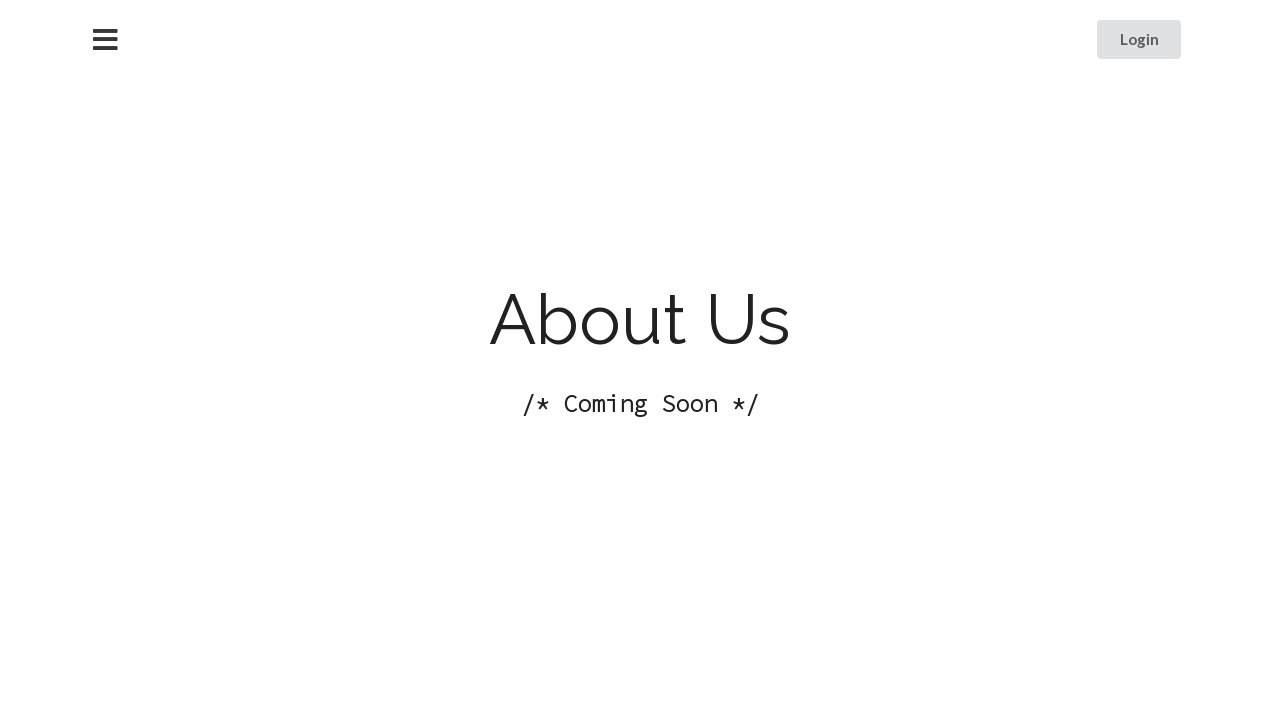

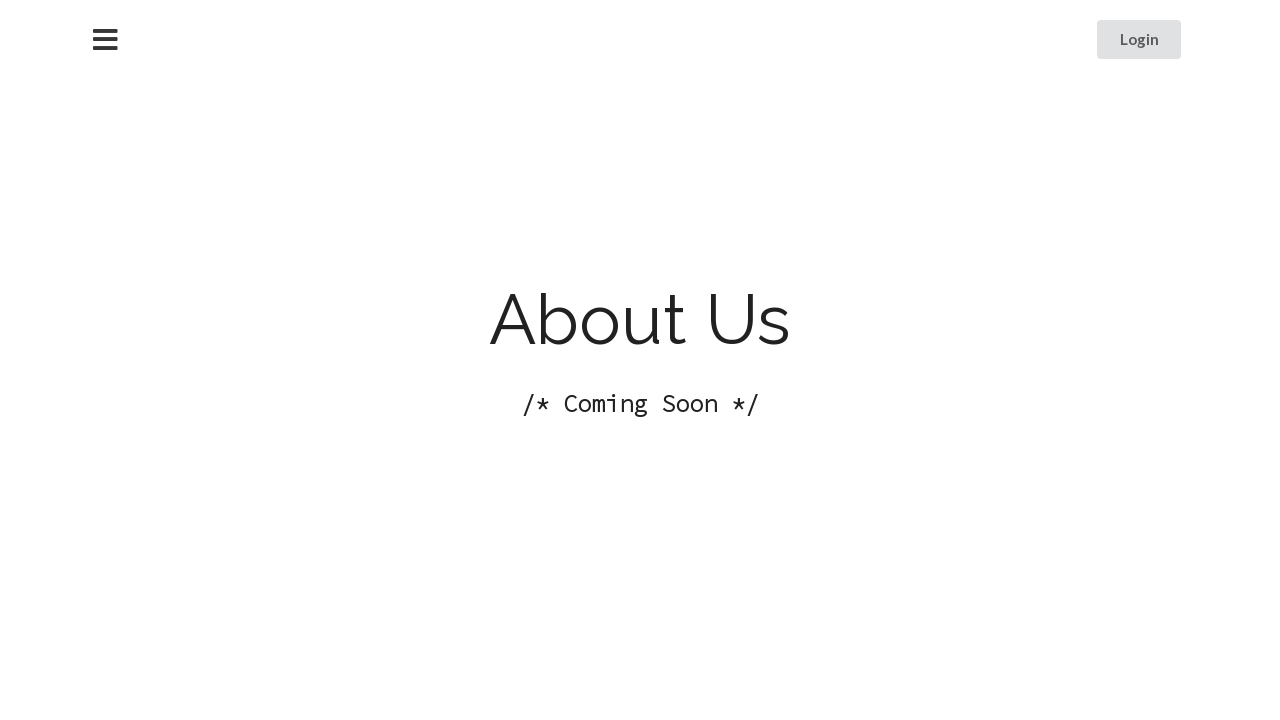